Navigates to Checkboxes page and verifies the title and presence of two checkboxes

Starting URL: https://the-internet.herokuapp.com/

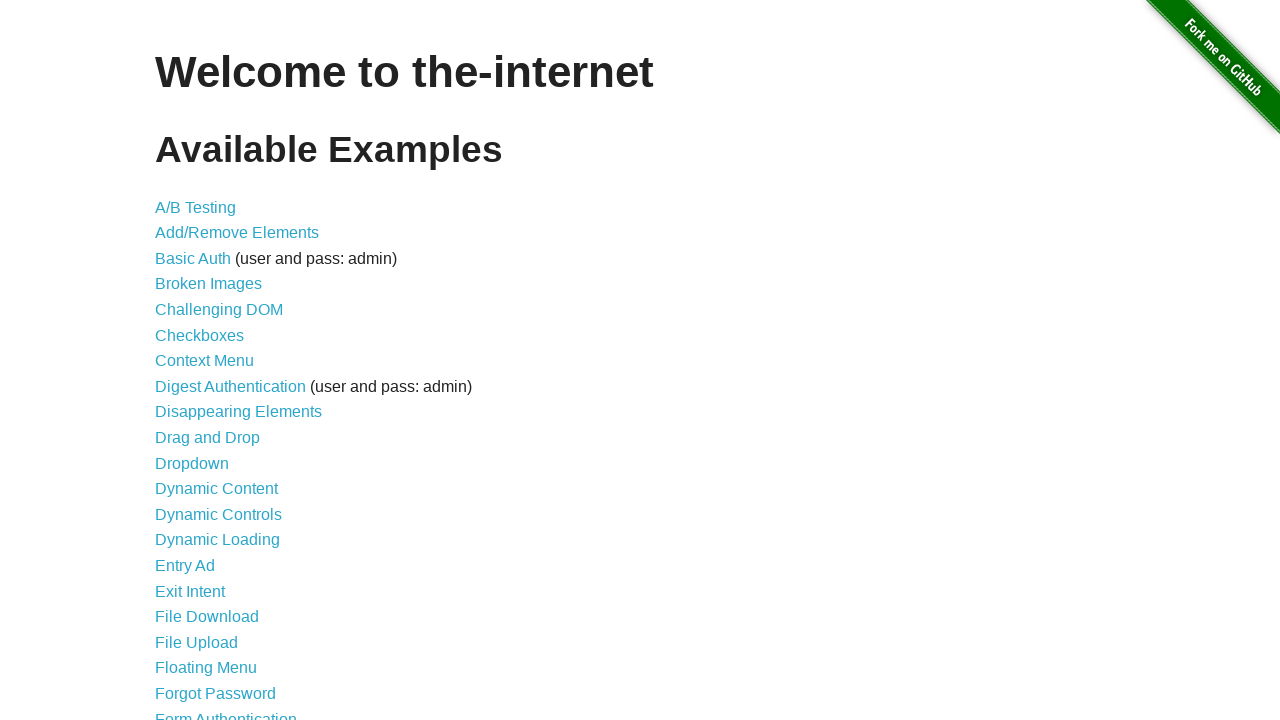

Navigated to The Internet Herokuapp homepage
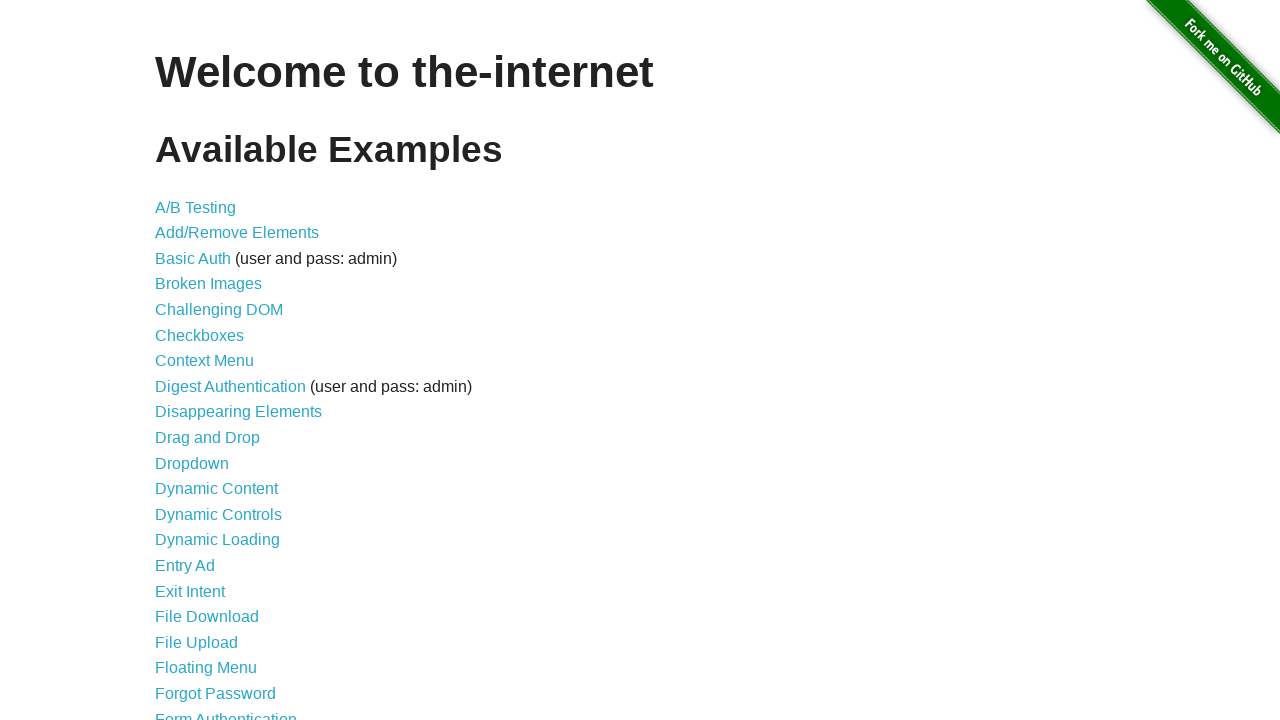

Clicked on Checkboxes link at (200, 335) on a[href='/checkboxes']
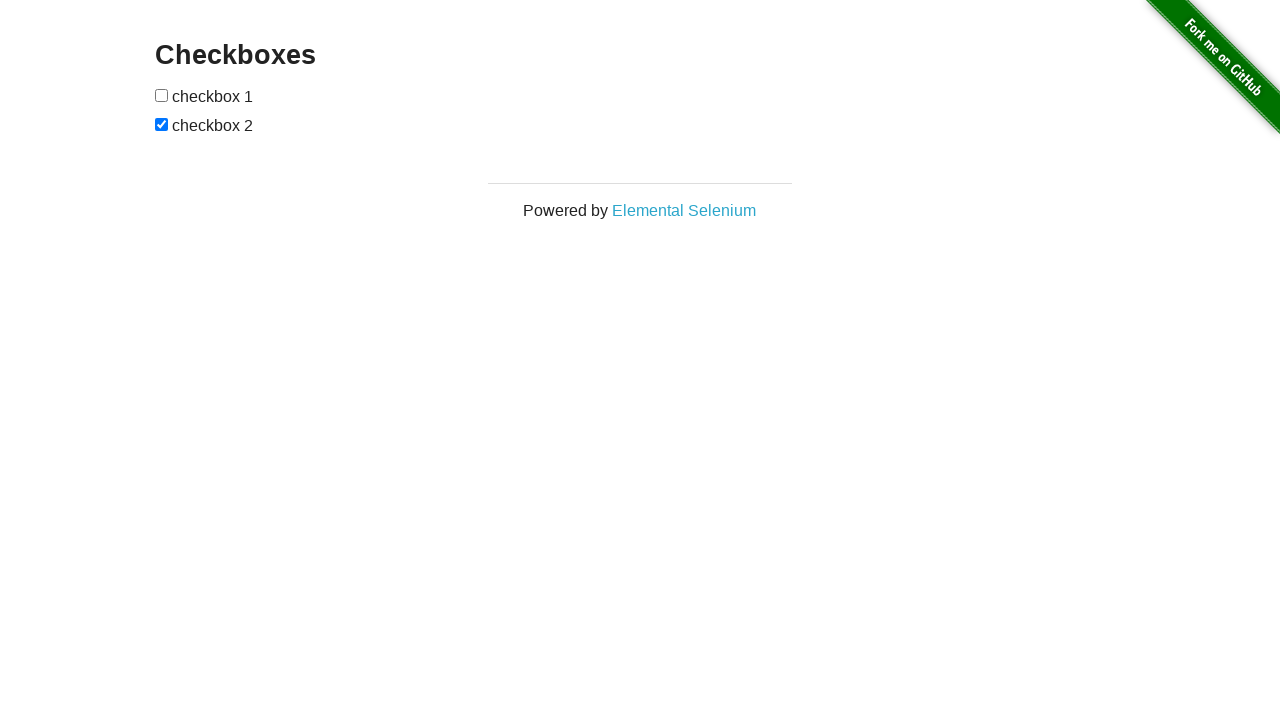

Located the page title element
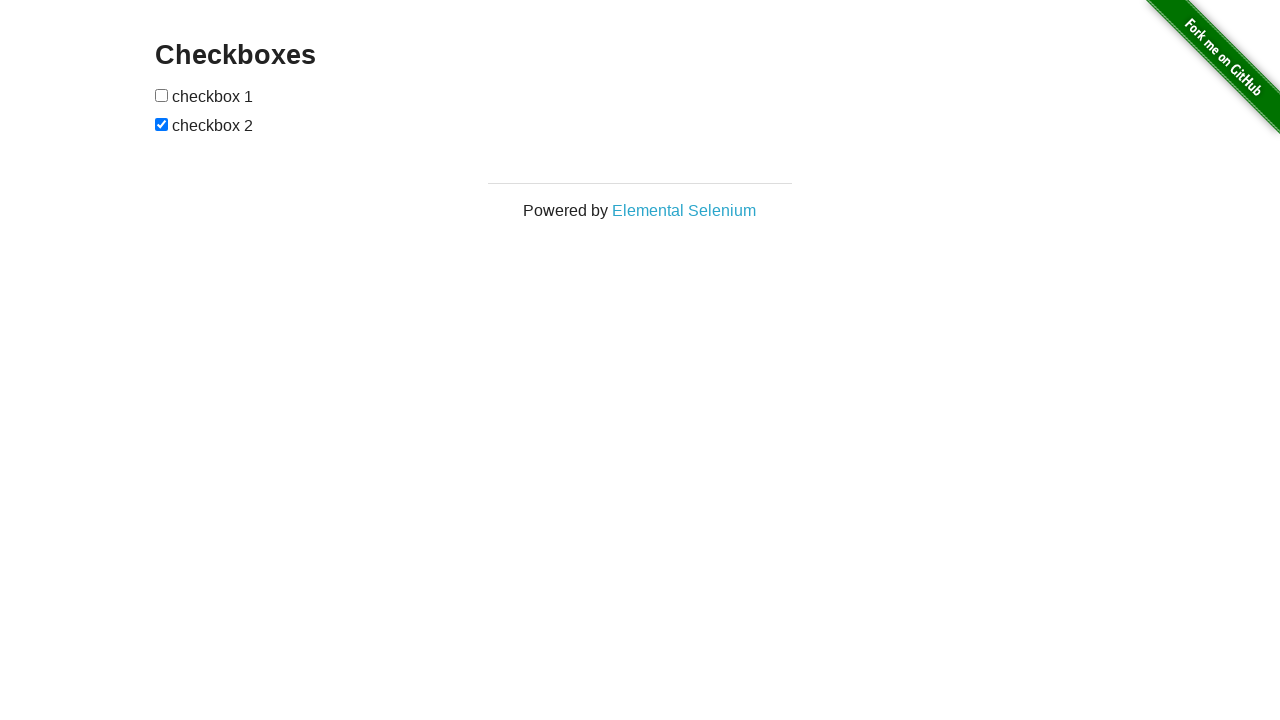

Verified page title is 'Checkboxes'
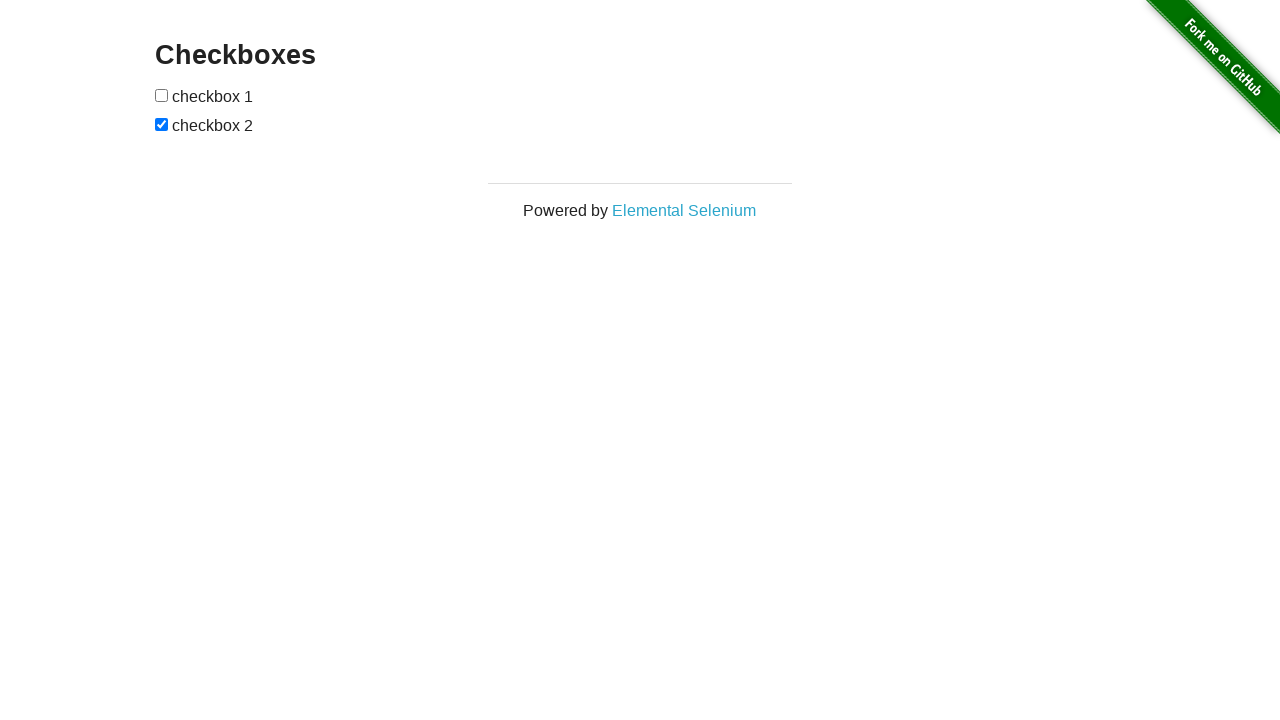

Located all checkbox elements on the page
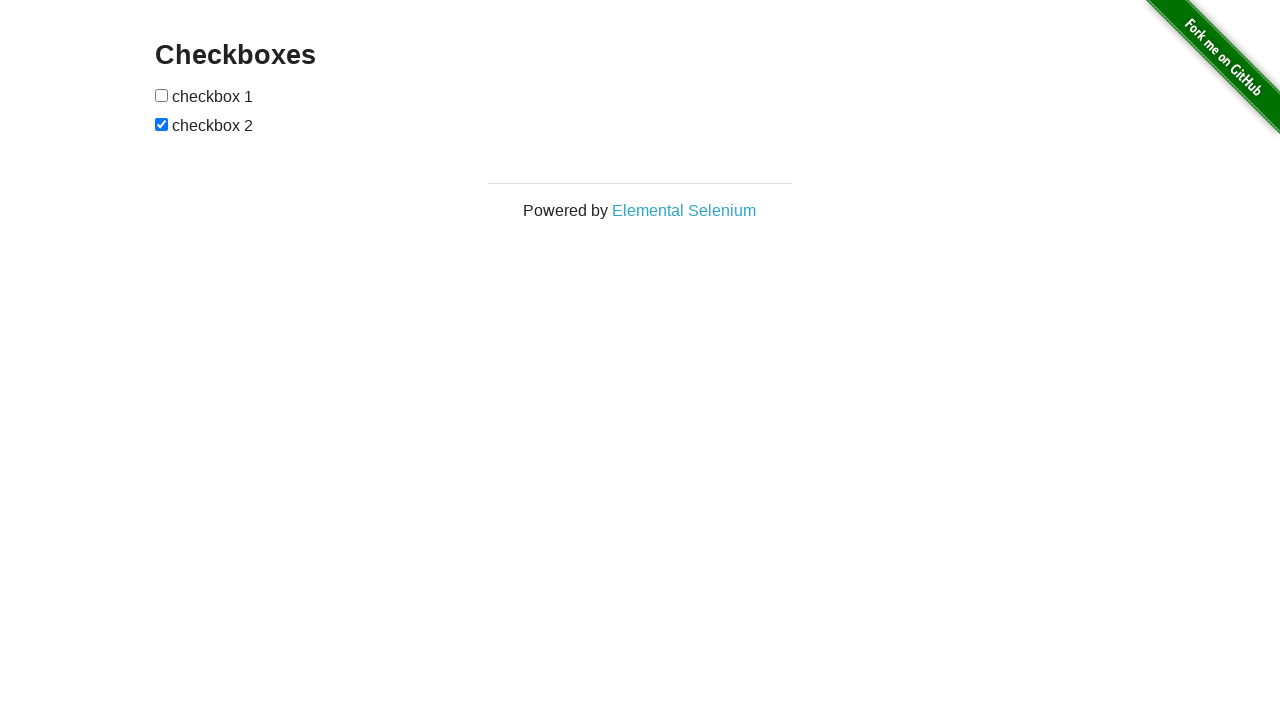

Verified that exactly 2 checkboxes are present on the page
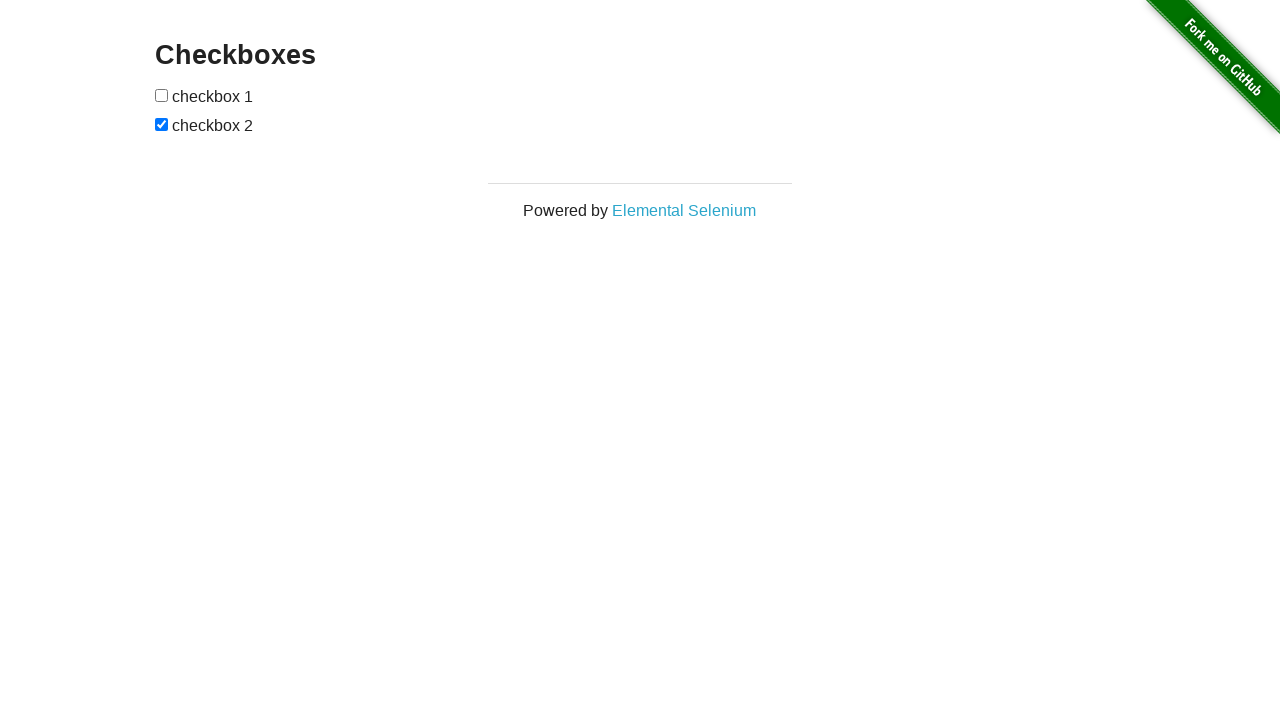

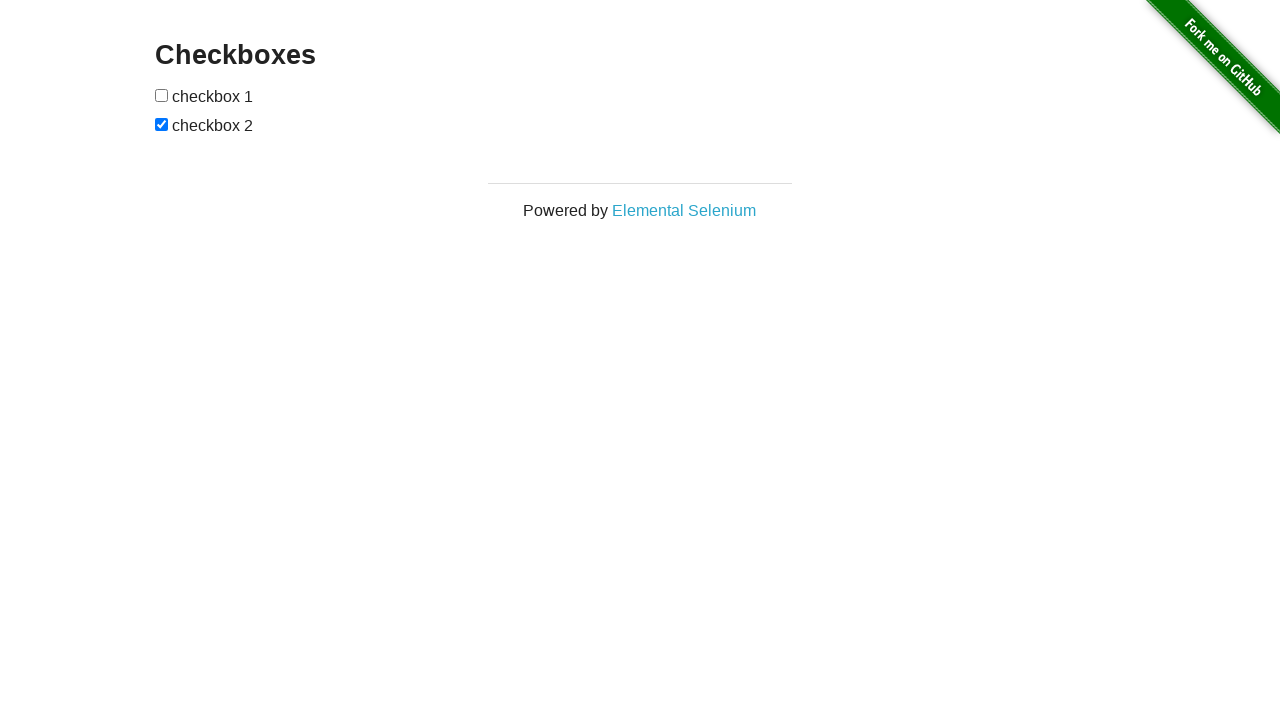